Tests element visibility on a basic form page by checking if email, age, and education fields are displayed and interacting with them

Starting URL: https://automationfc.github.io/basic-form/index.html

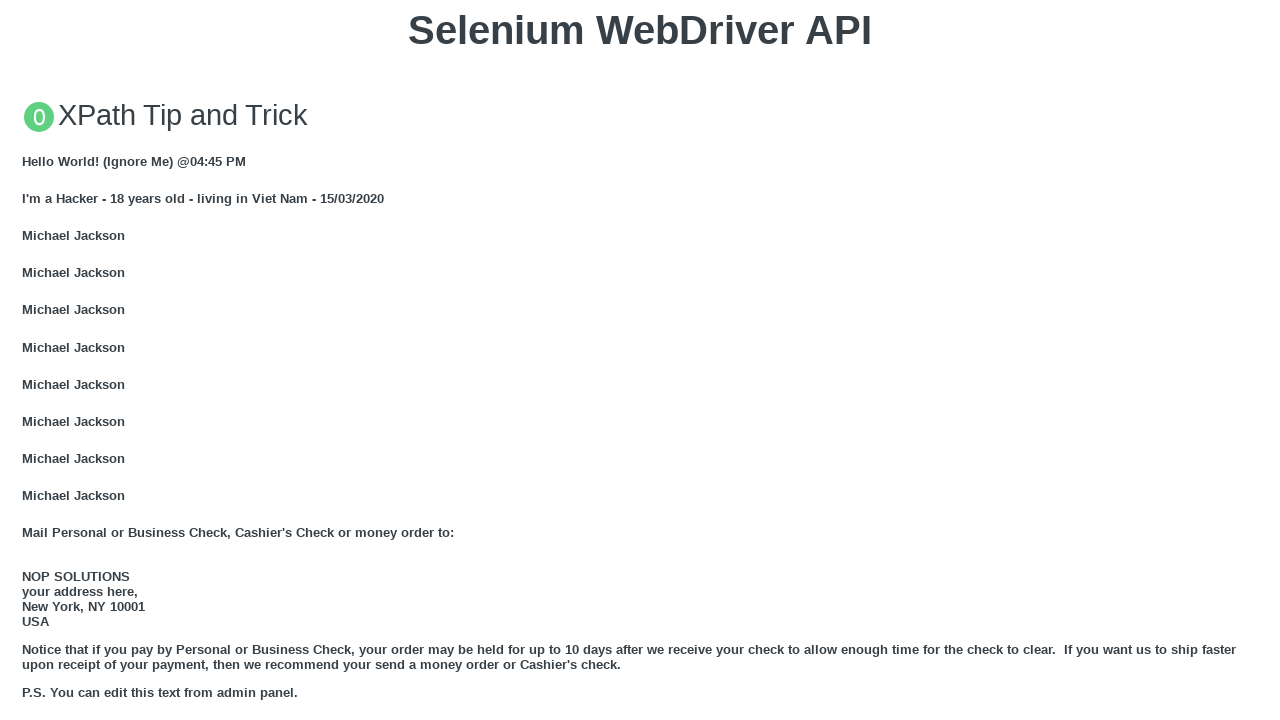

Navigated to basic form page
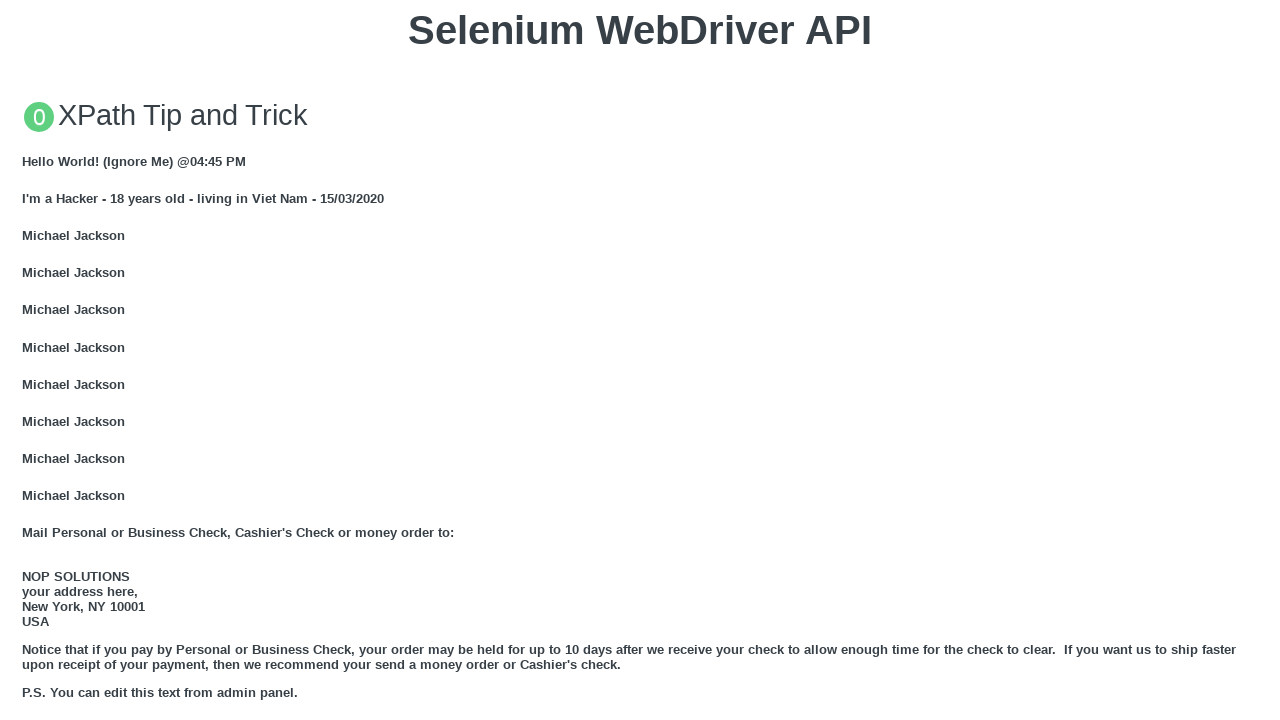

Checked if email textbox is displayed
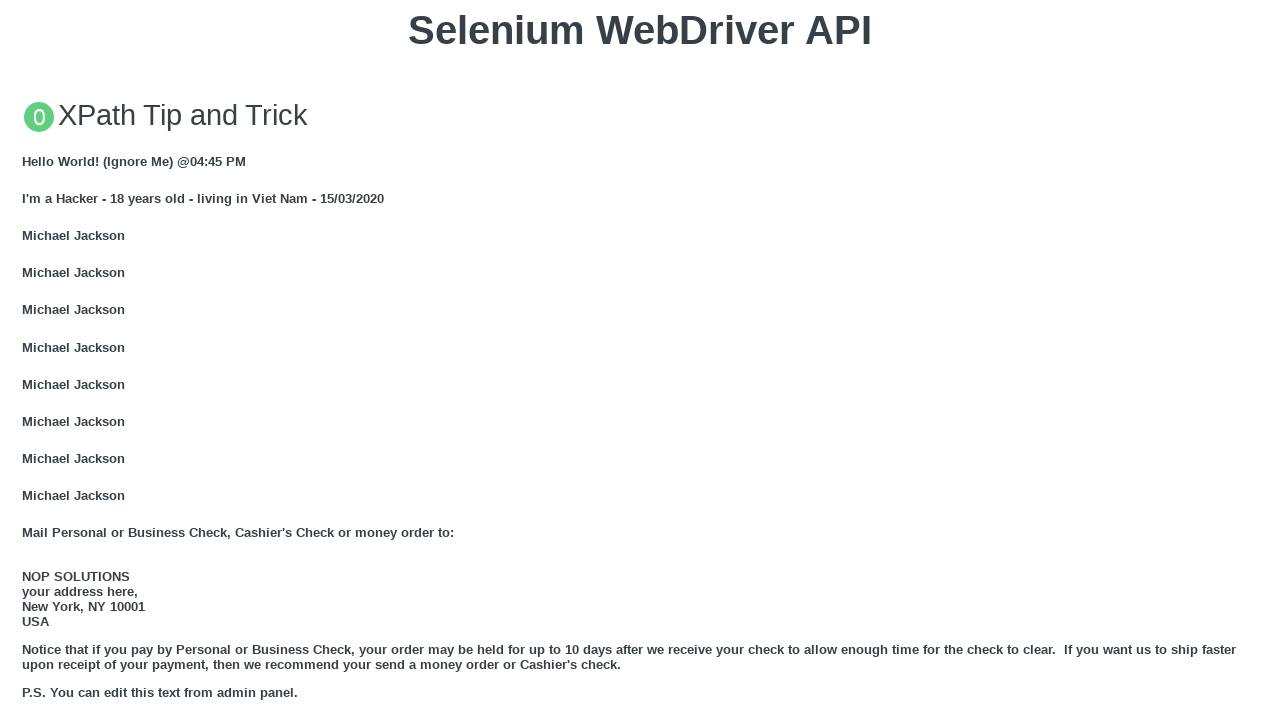

Filled email textbox with 'Automation Testing' on #mail
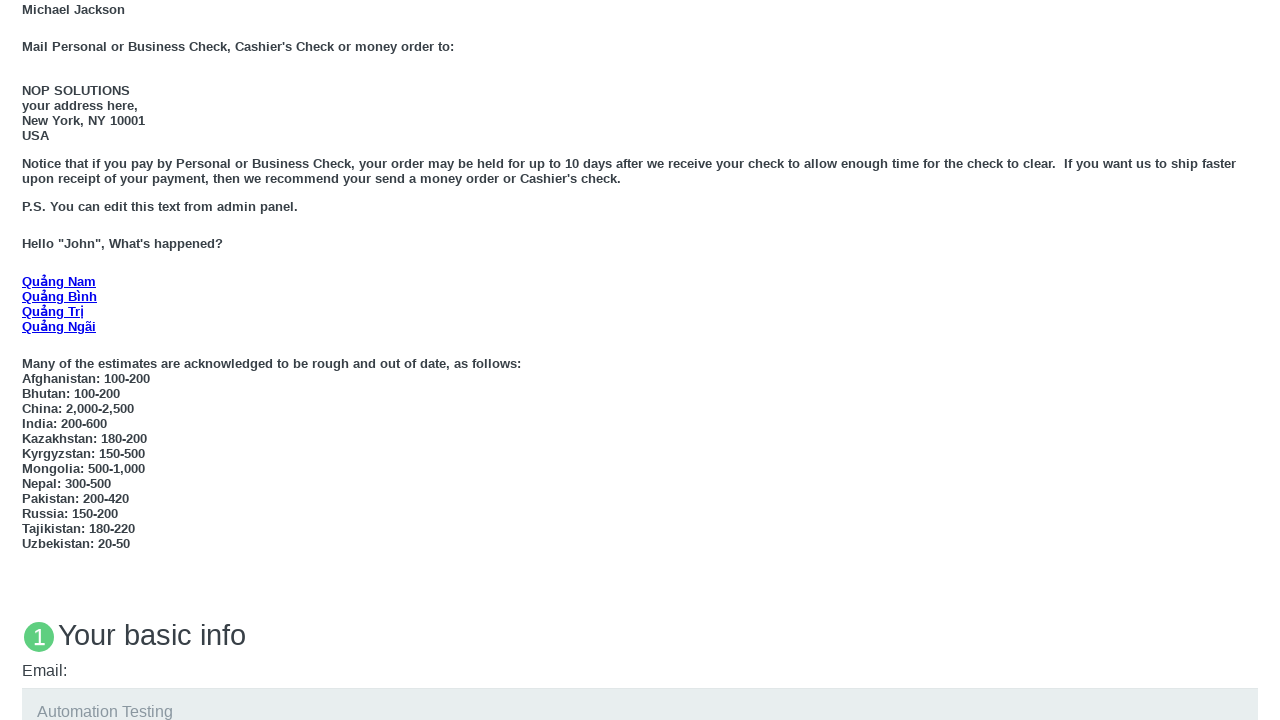

Checked if age under 18 radio button is displayed
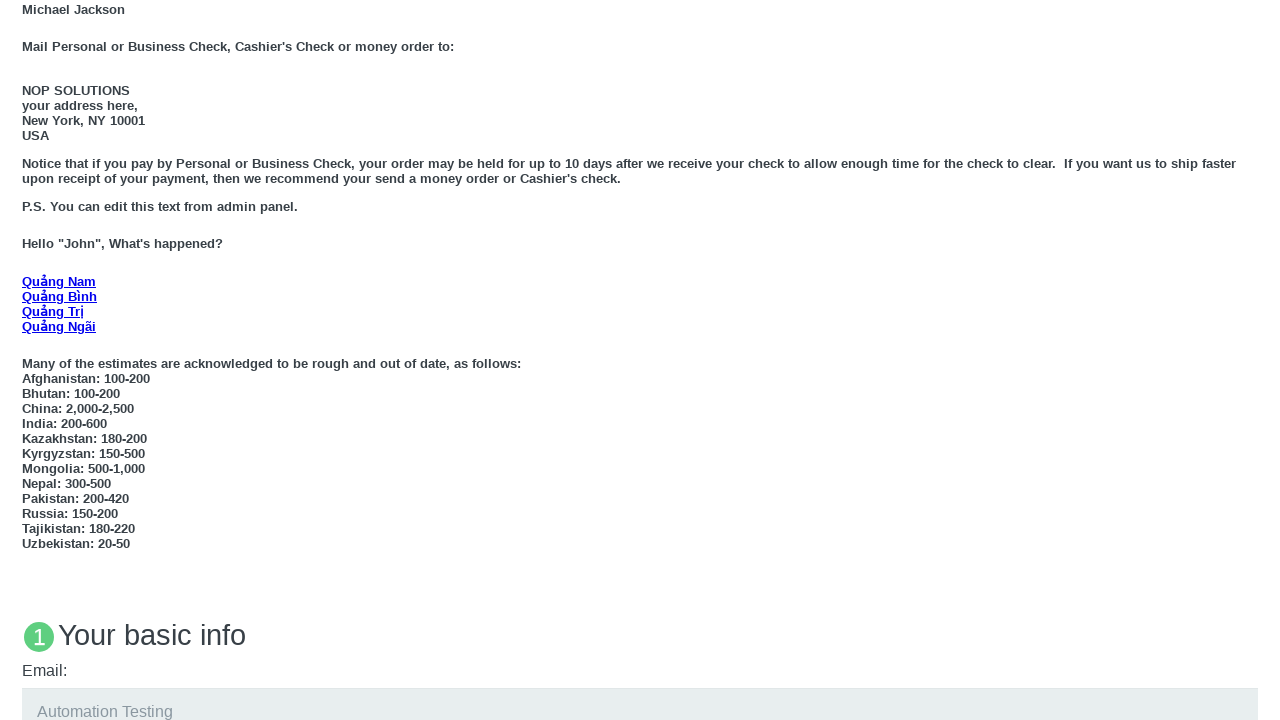

Clicked age under 18 radio button at (28, 360) on #under_18
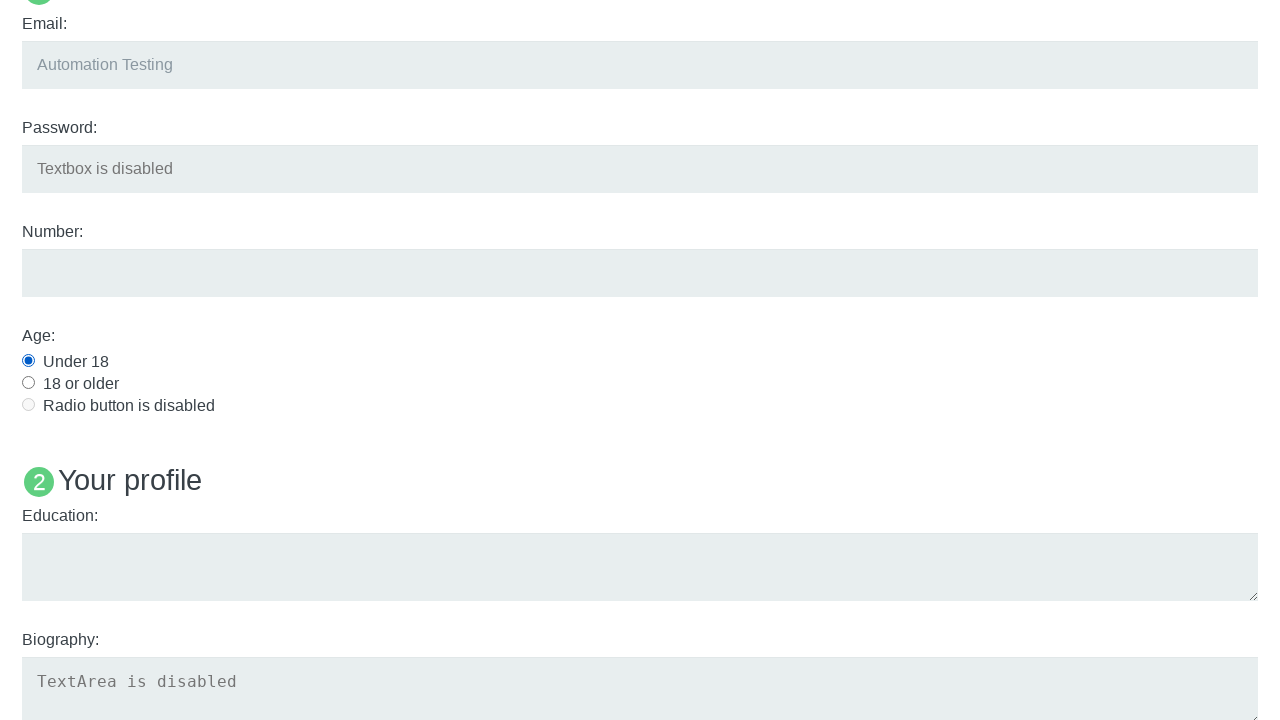

Checked if education textarea is displayed
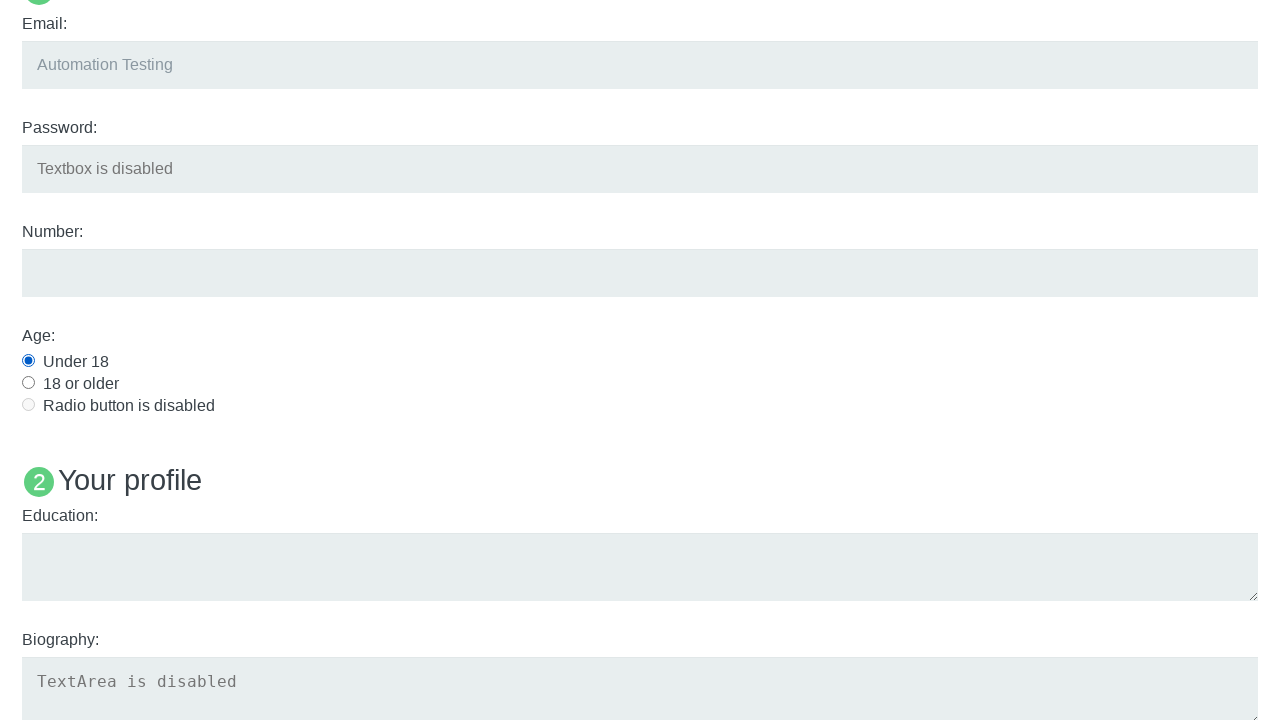

Filled education textarea with 'Automation Testing' on #edu
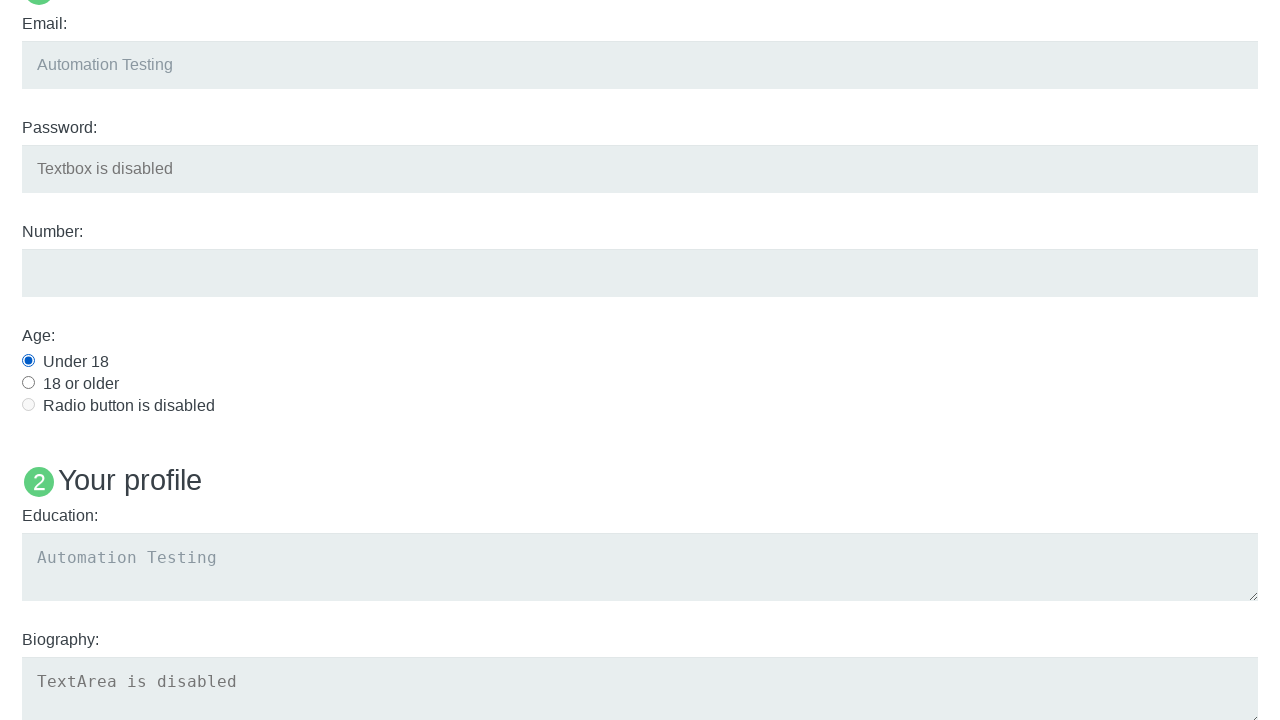

Checked if 'Name: User5' heading is displayed
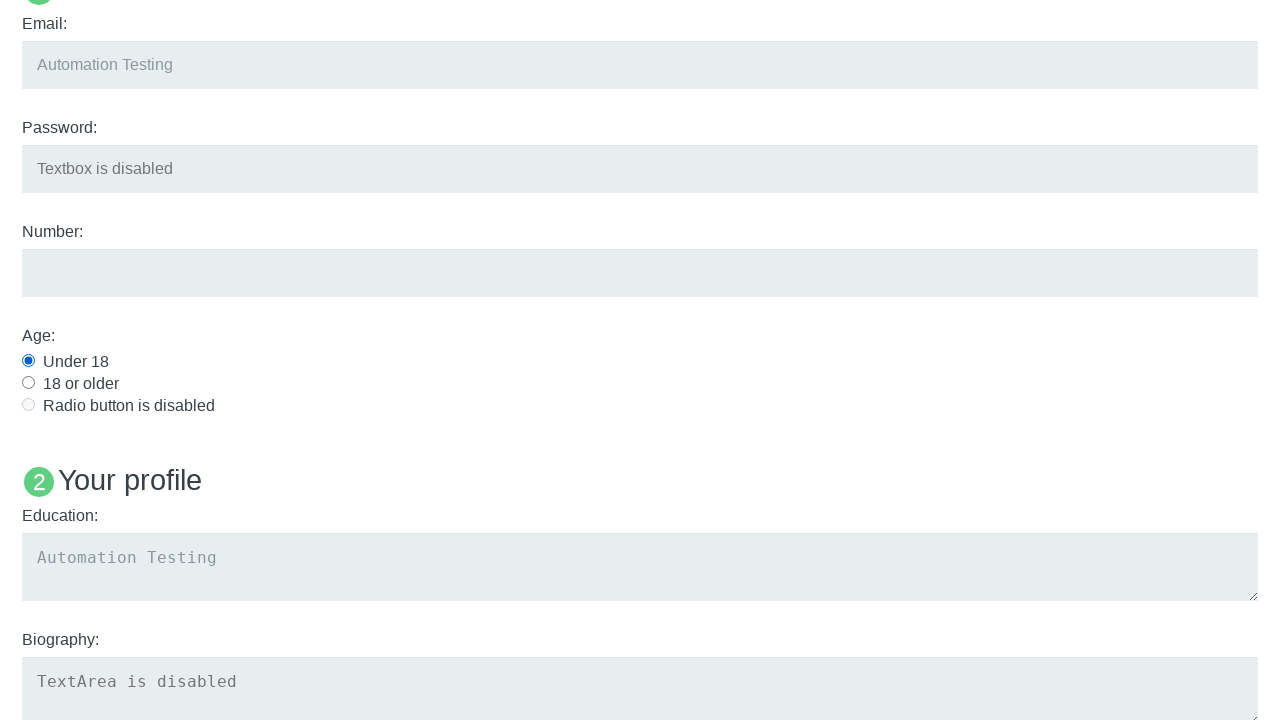

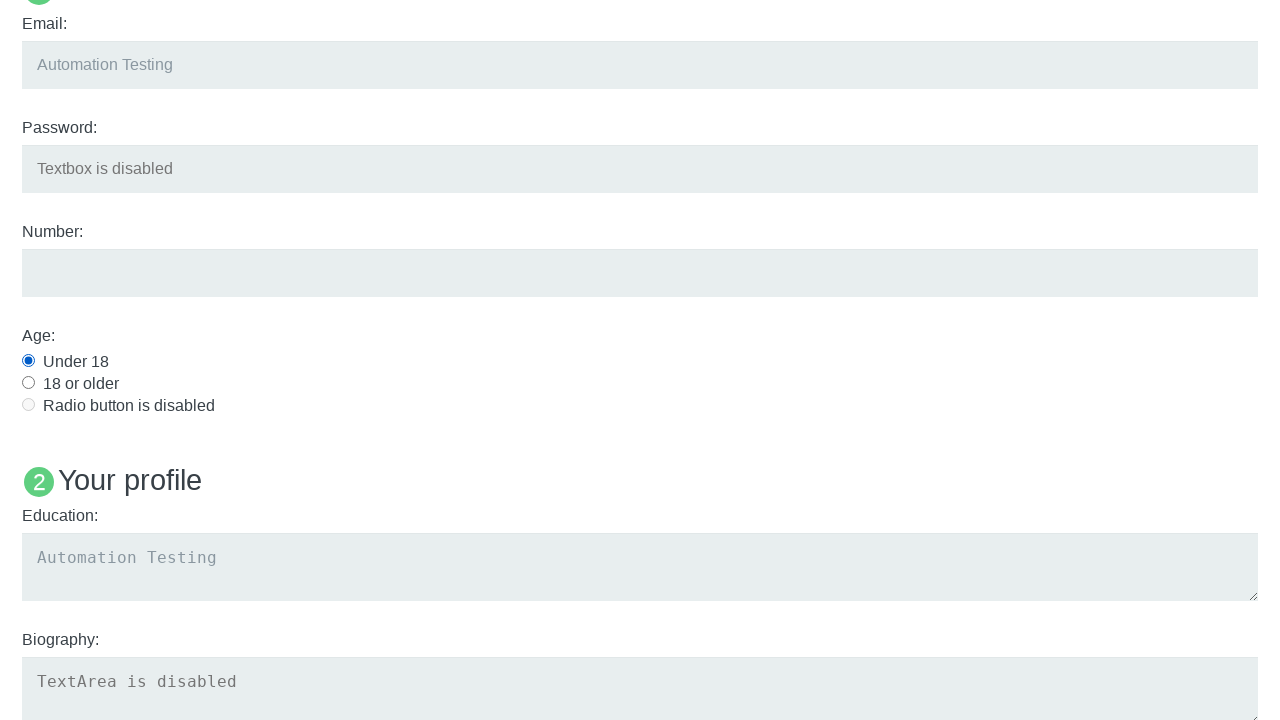